Tests various input field interactions on a practice page including entering text, appending text, retrieving values, and clearing text fields

Starting URL: https://www.leafground.com/input.xhtml

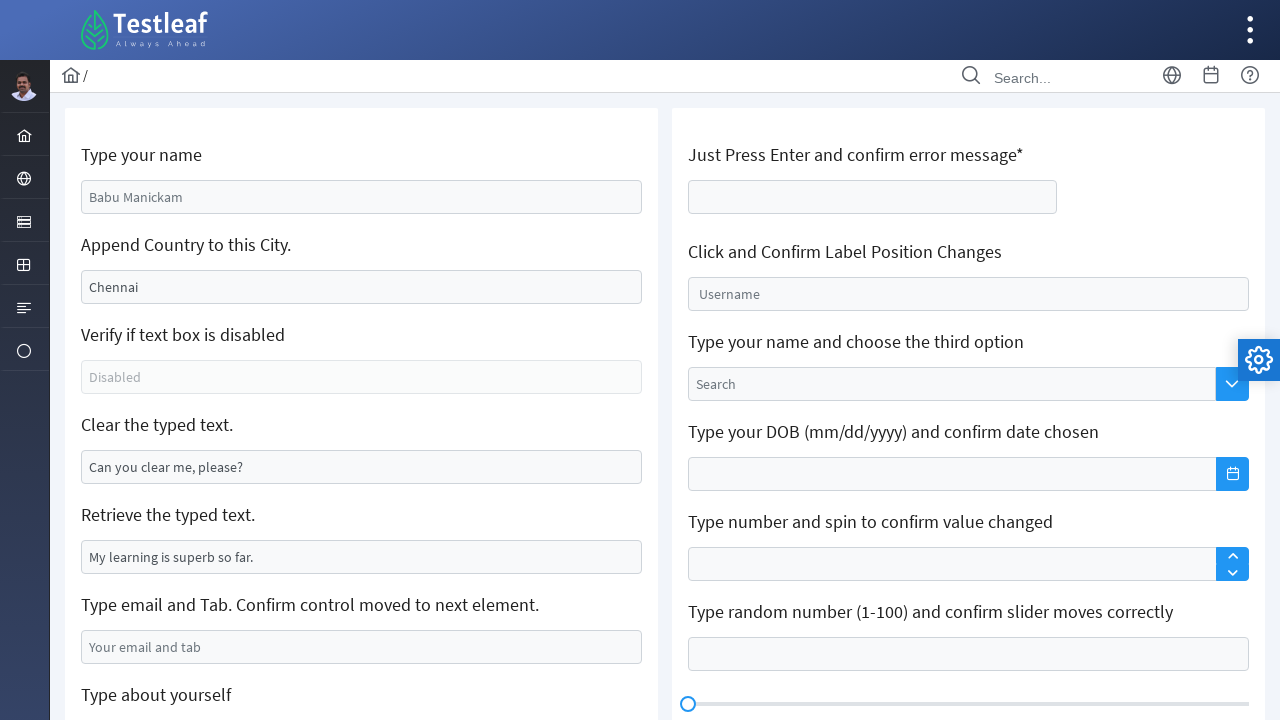

Entered 'Dananjaya Fernando' in the name input field on #j_idt88\:name
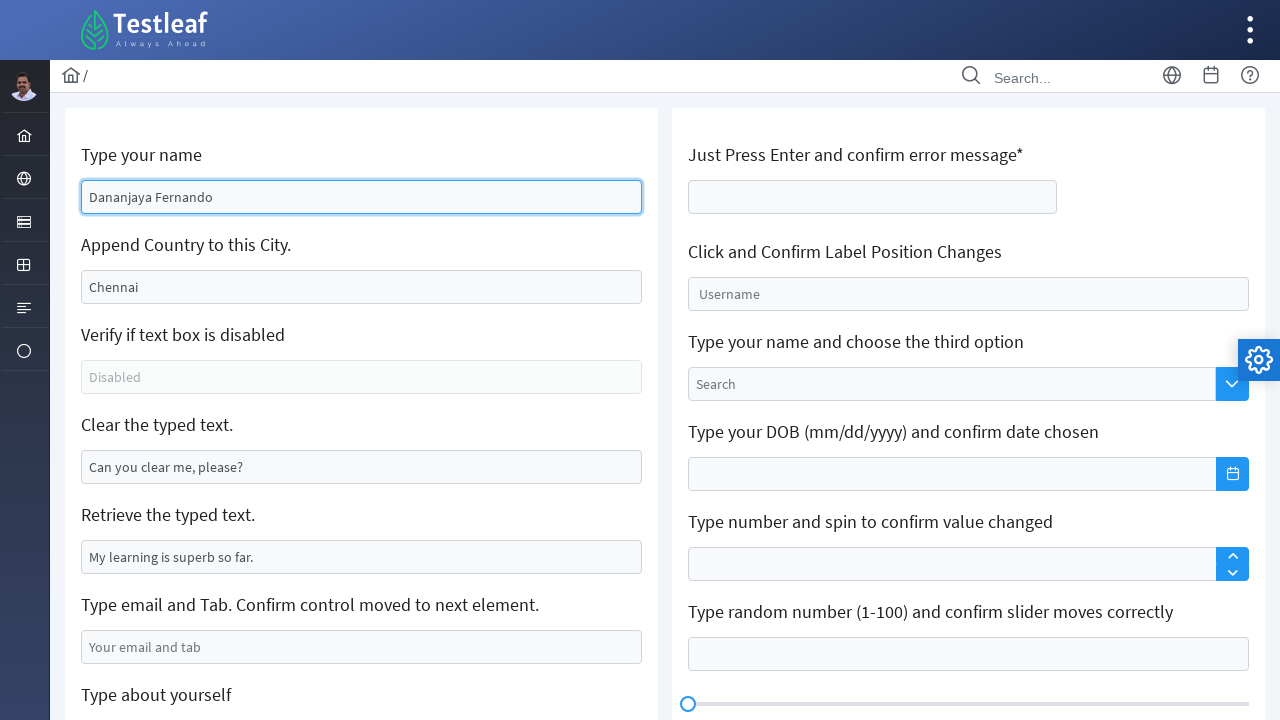

Appended 'Text ' to the append text field on #j_idt88\:j_idt91
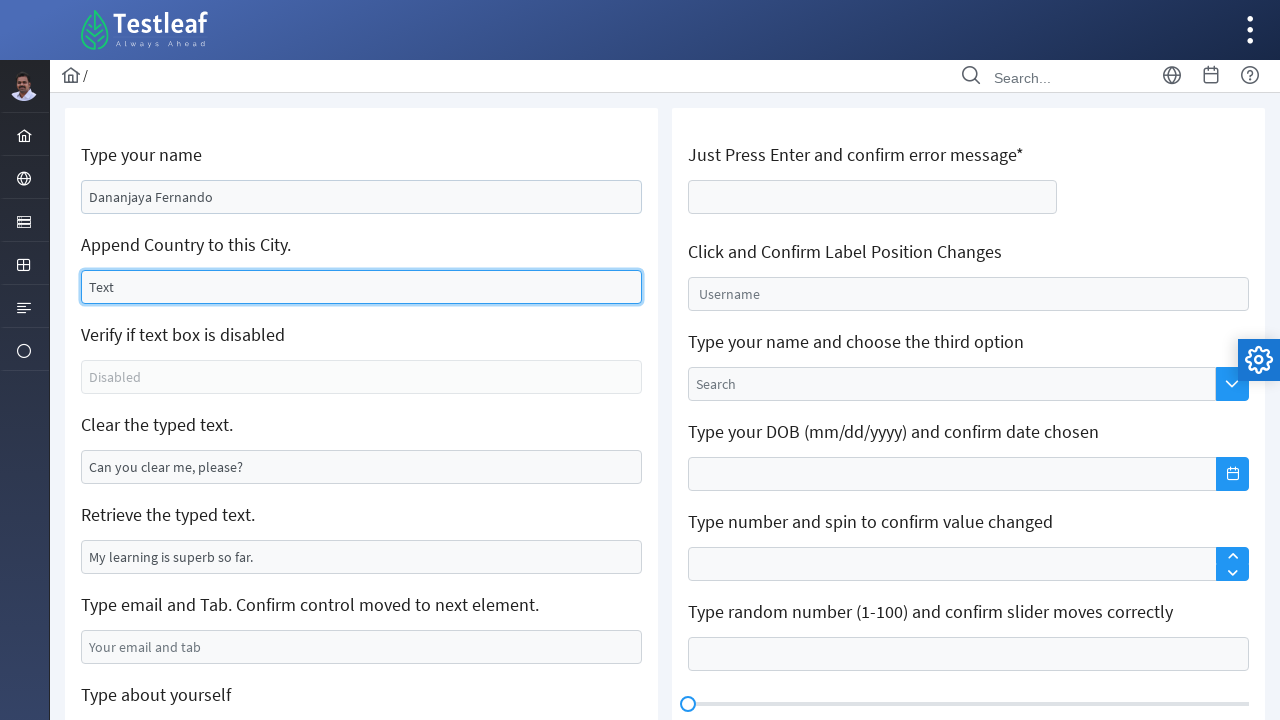

Retrieve text box is now visible
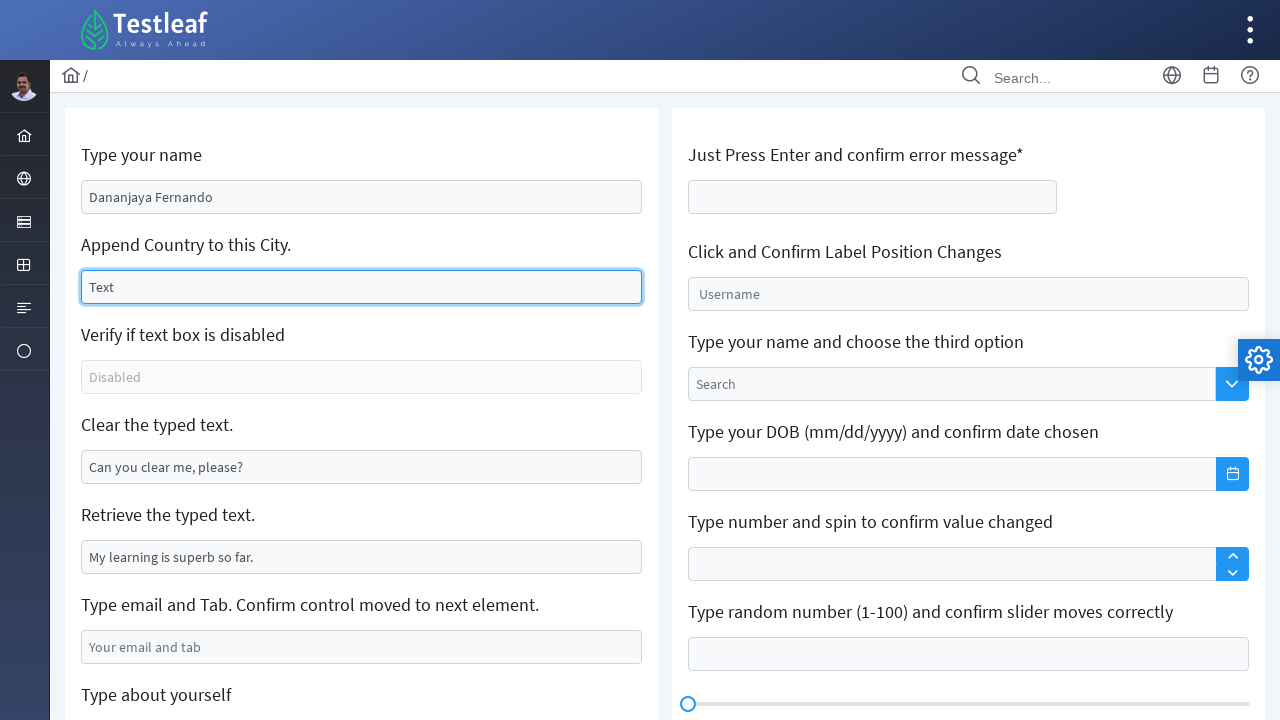

Cleared all text from the clear text box on #j_idt88\:j_idt95
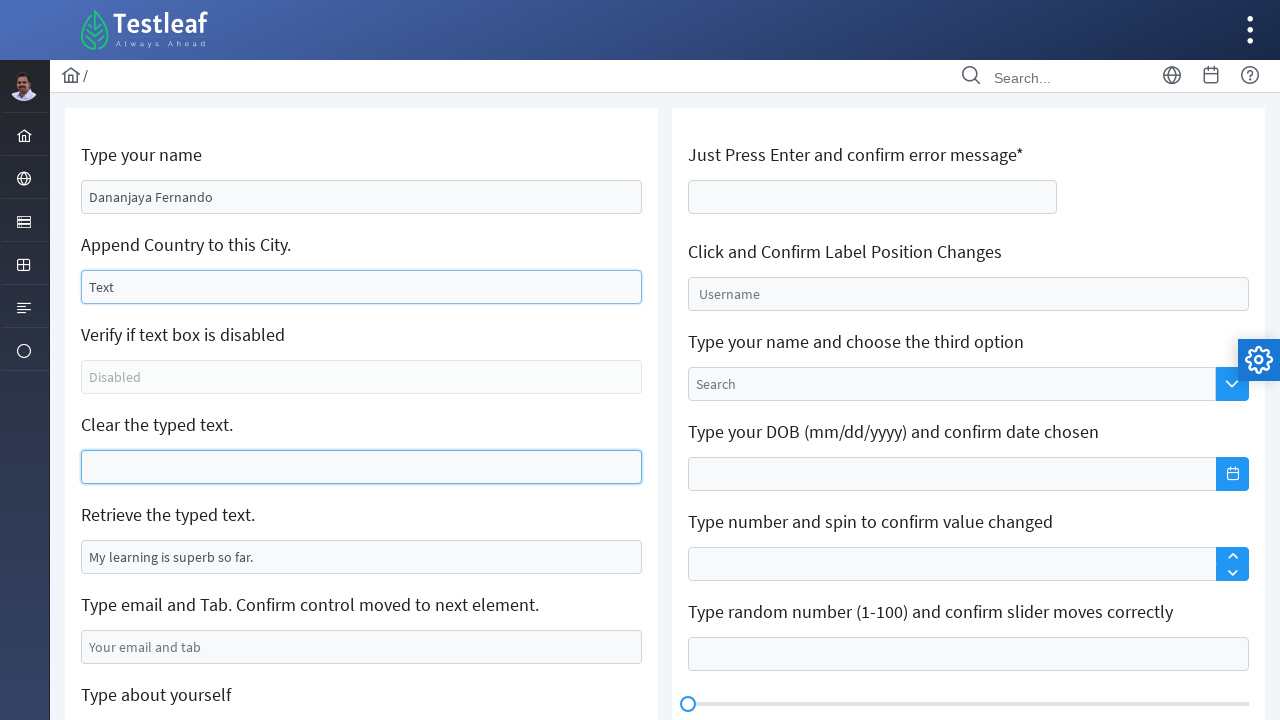

Disabled input box element is present
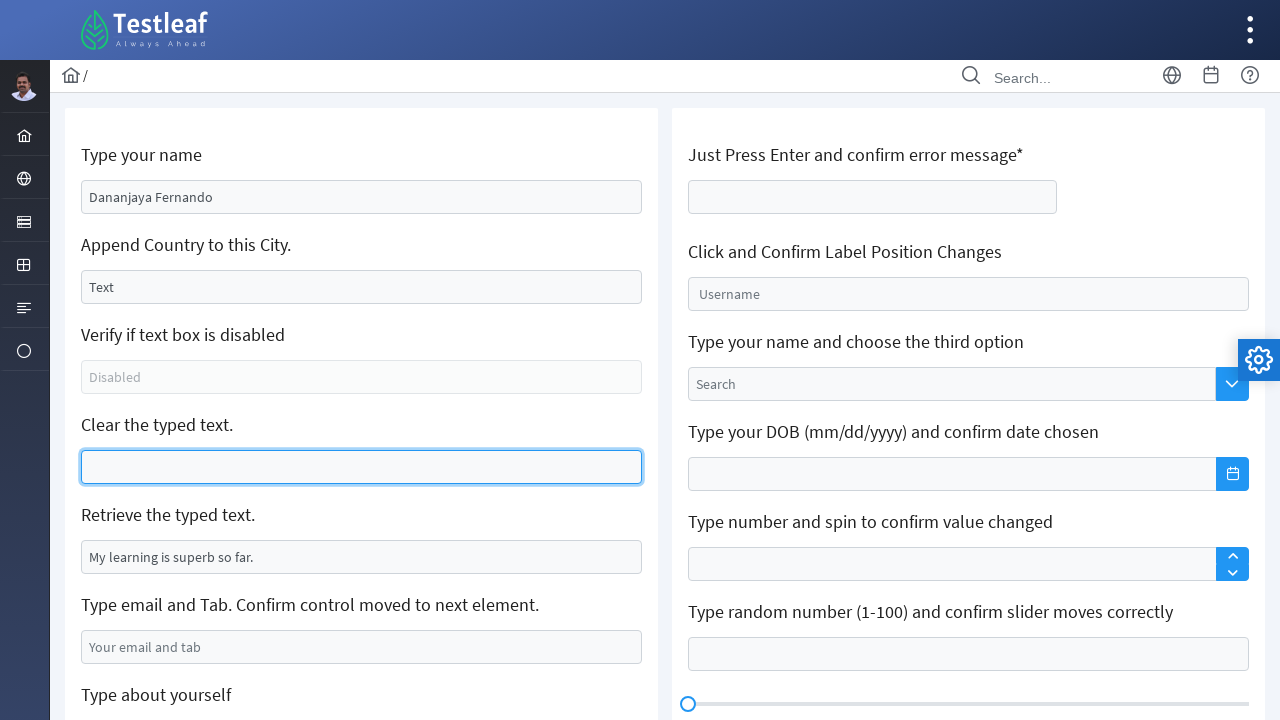

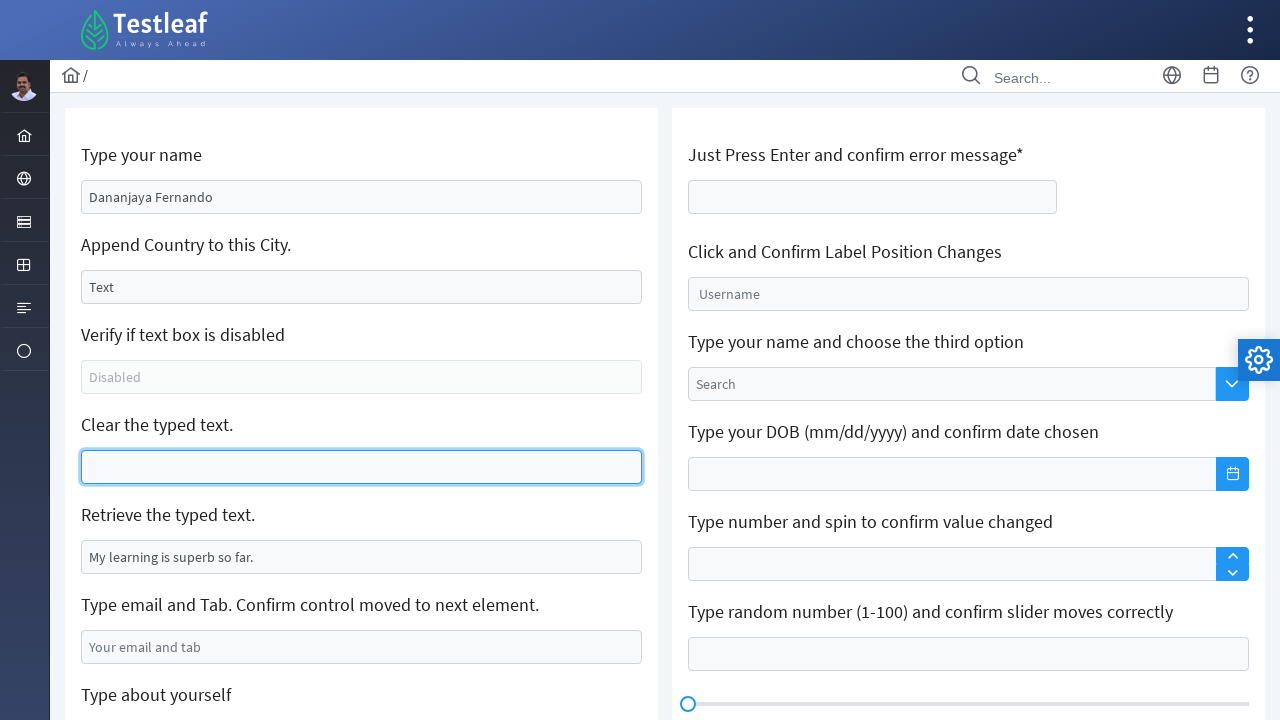